Tests filtering to display only completed items

Starting URL: https://demo.playwright.dev/todomvc

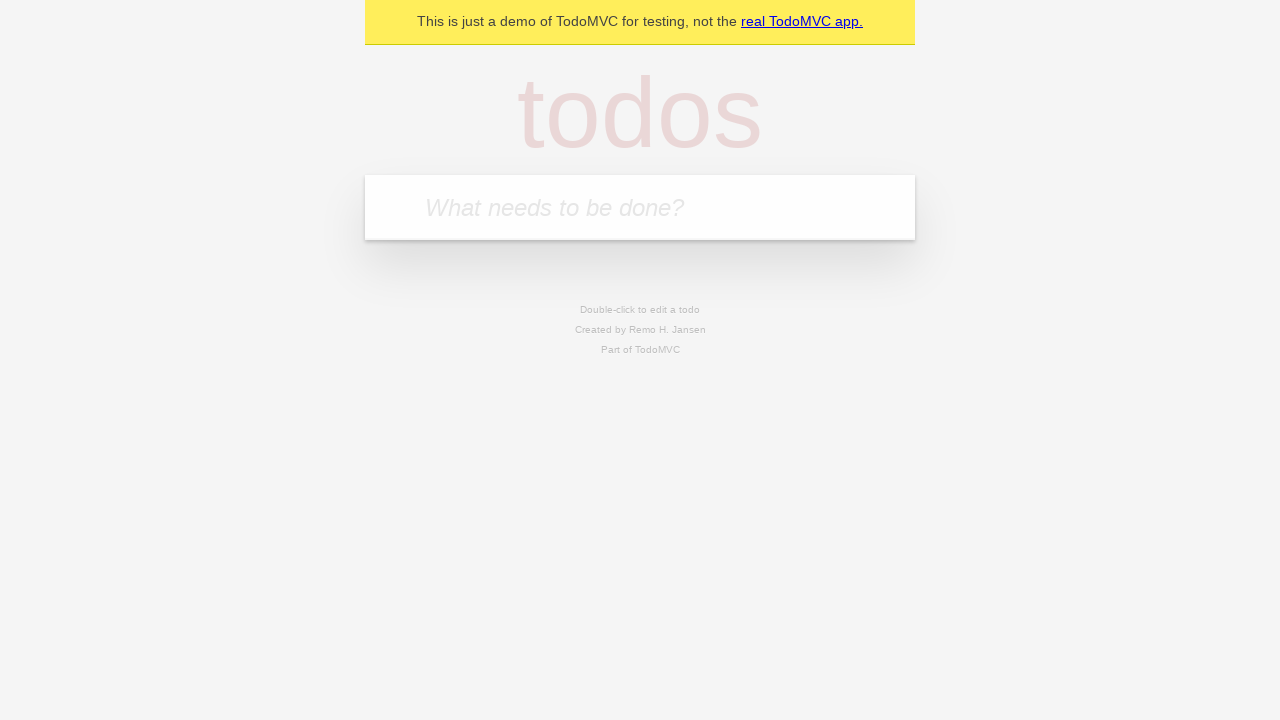

Filled new todo input with 'buy some cheese' on .new-todo
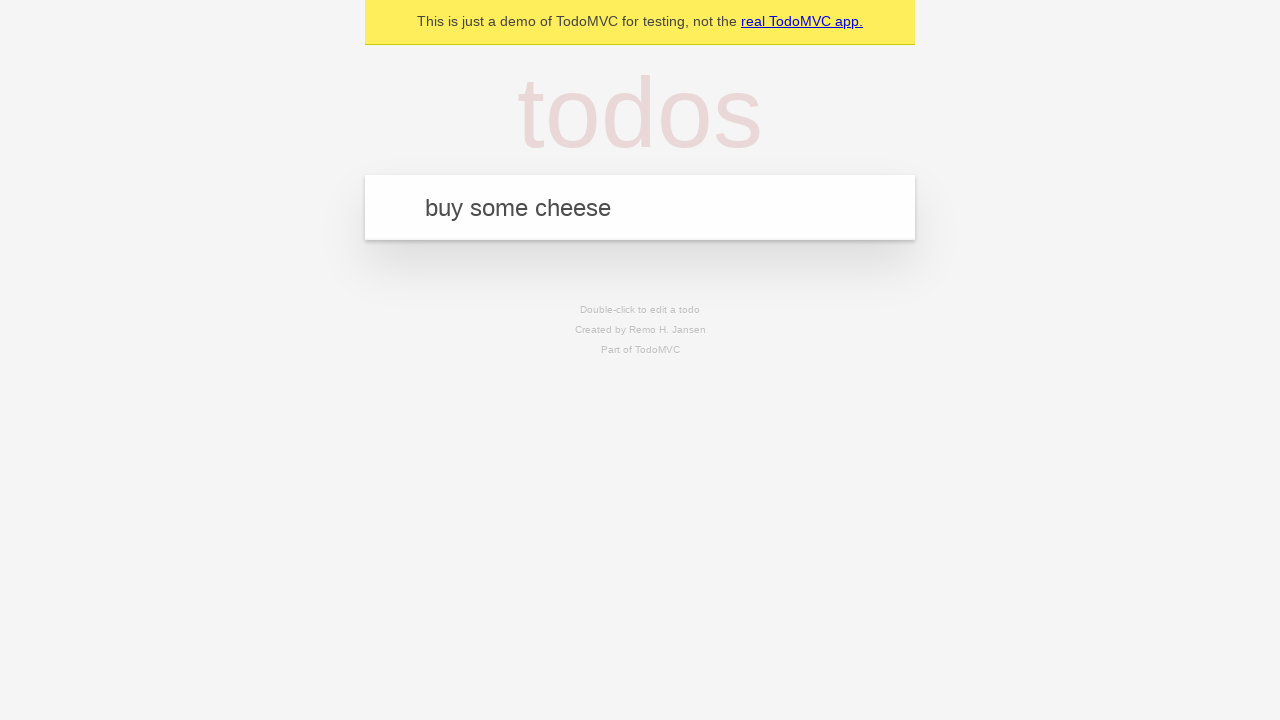

Pressed Enter to create first todo item on .new-todo
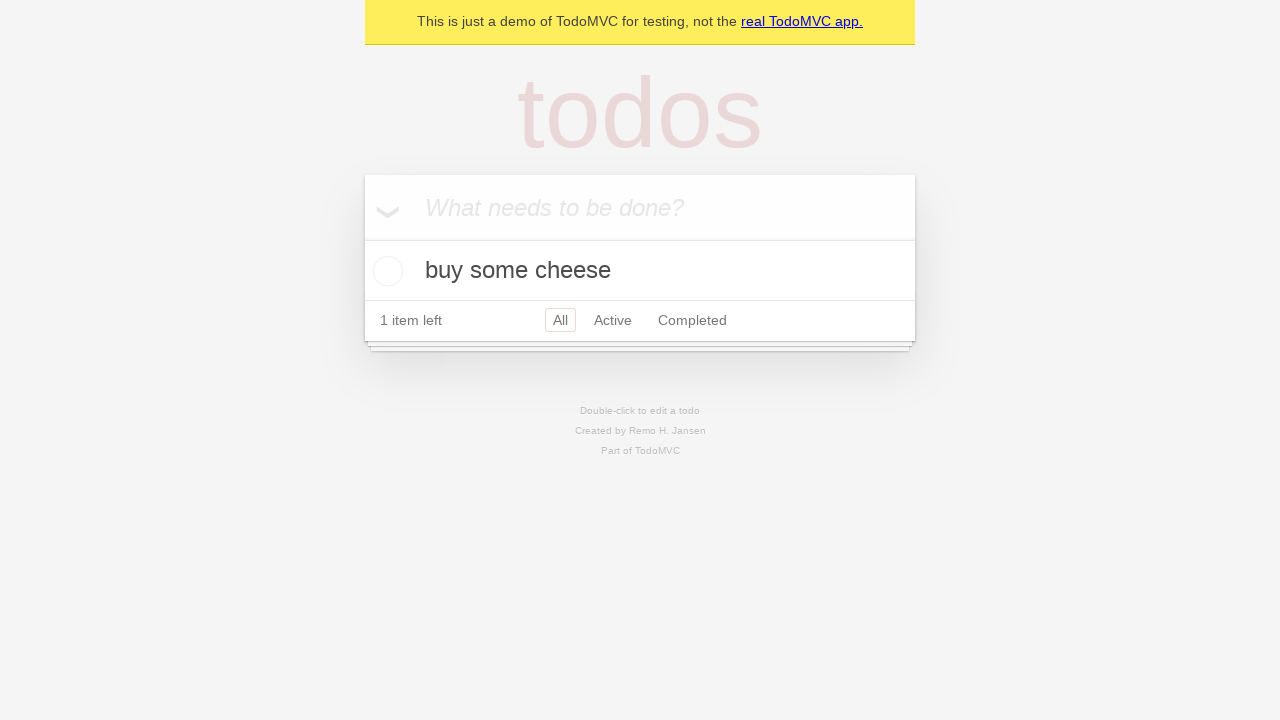

Filled new todo input with 'feed the cat' on .new-todo
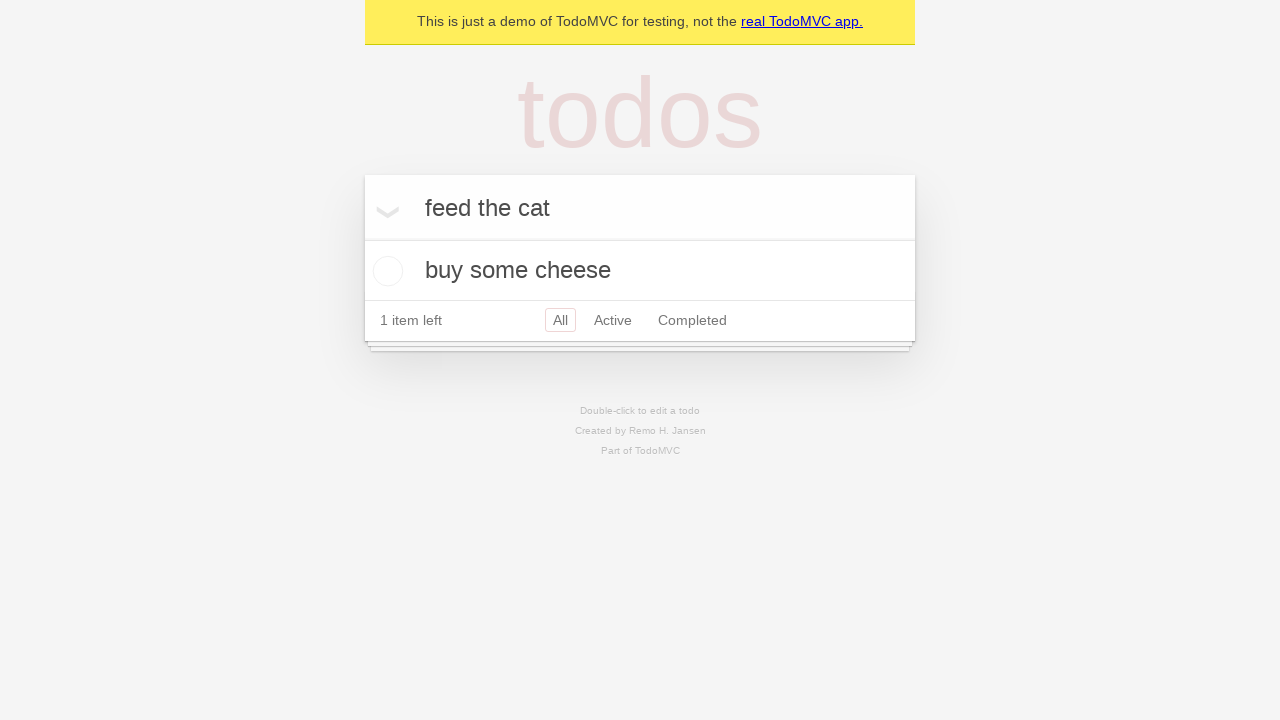

Pressed Enter to create second todo item on .new-todo
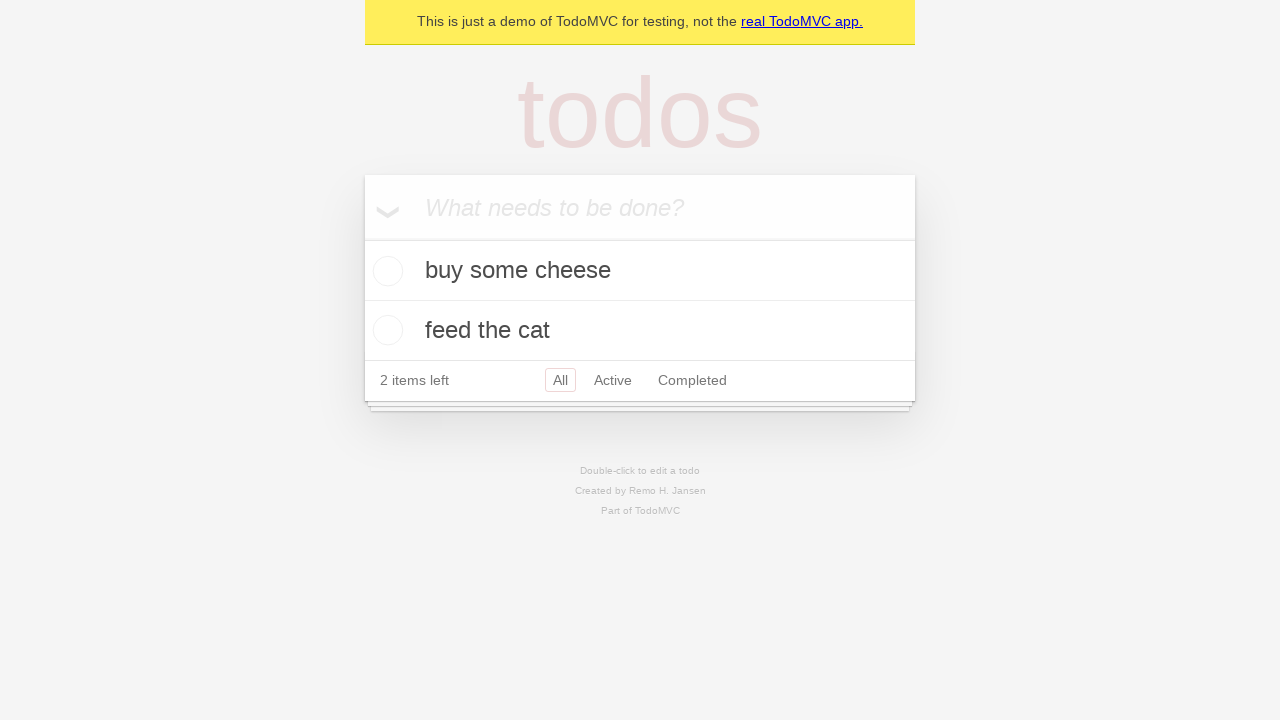

Filled new todo input with 'book a doctors appointment' on .new-todo
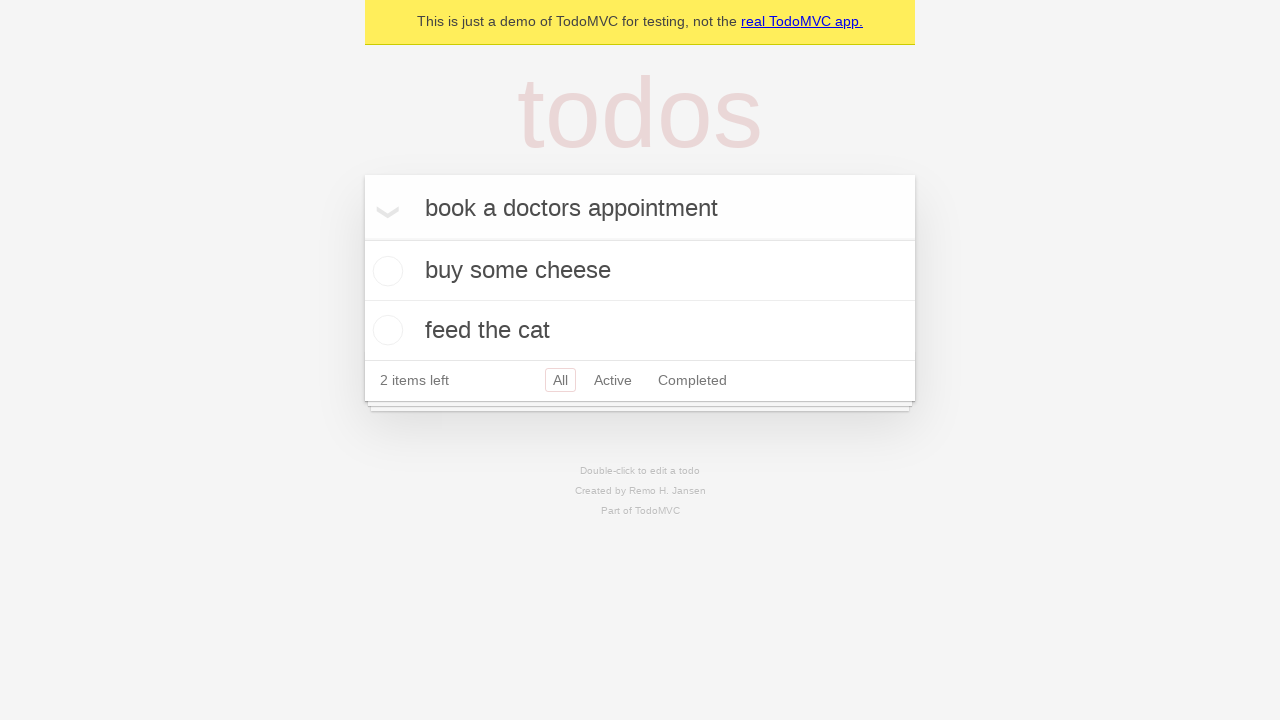

Pressed Enter to create third todo item on .new-todo
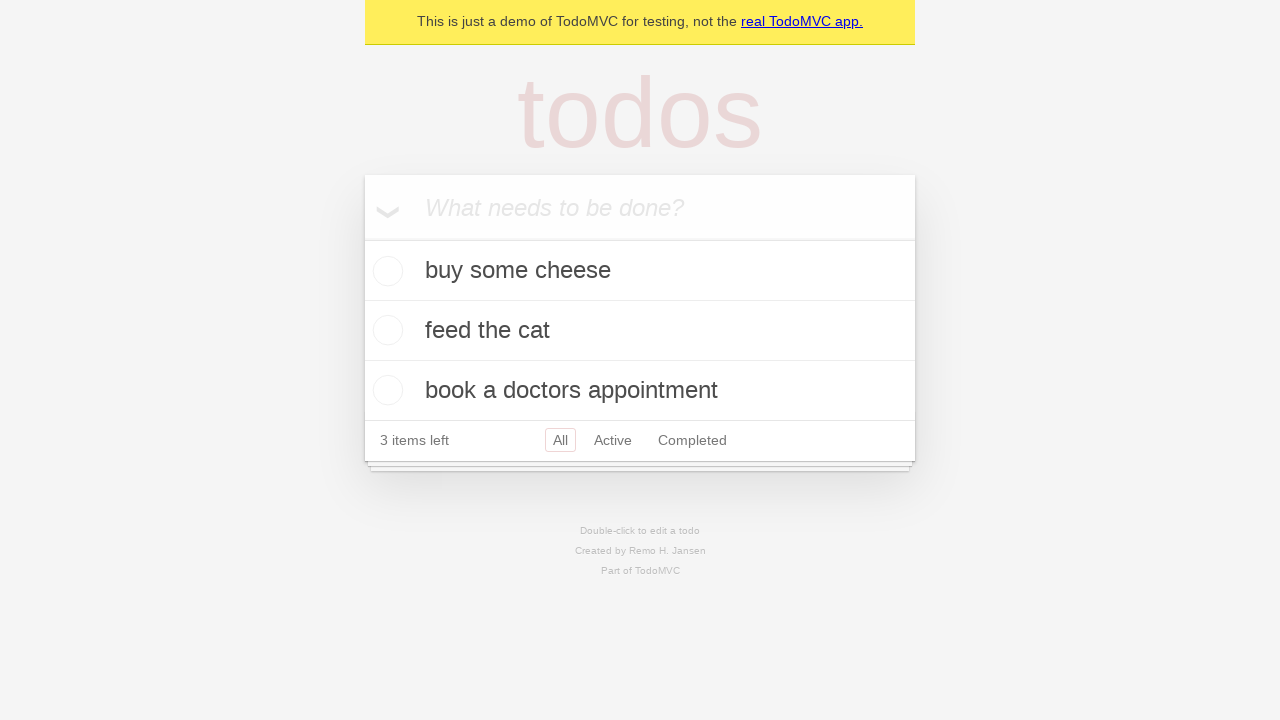

Waited for all three todo items to load
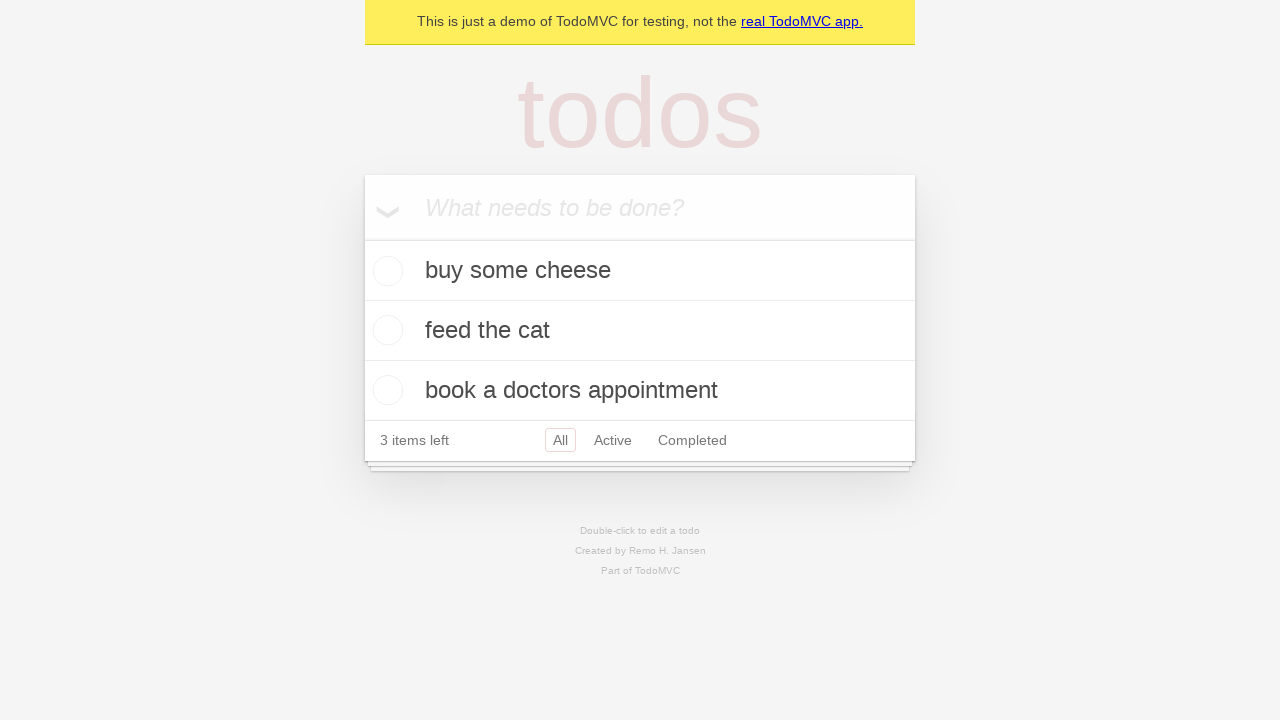

Checked the second todo item as completed at (385, 330) on .todo-list li .toggle >> nth=1
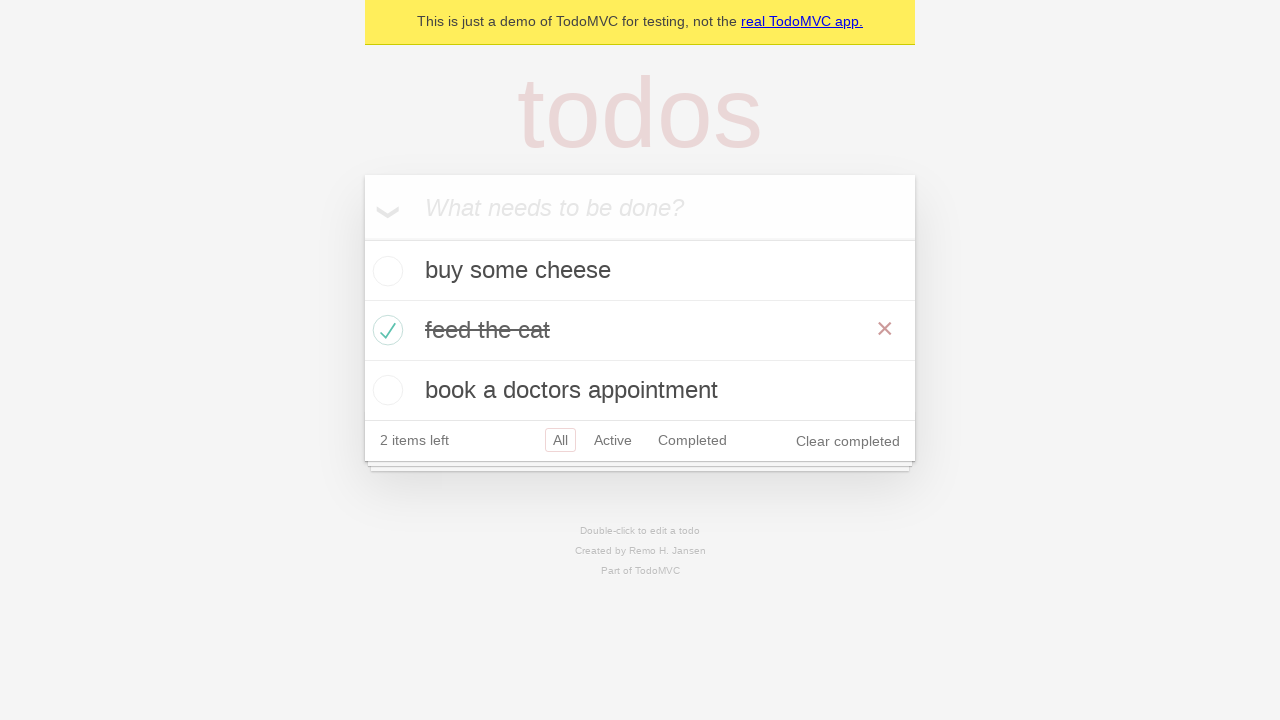

Clicked Completed filter to display only completed items at (692, 440) on .filters >> text=Completed
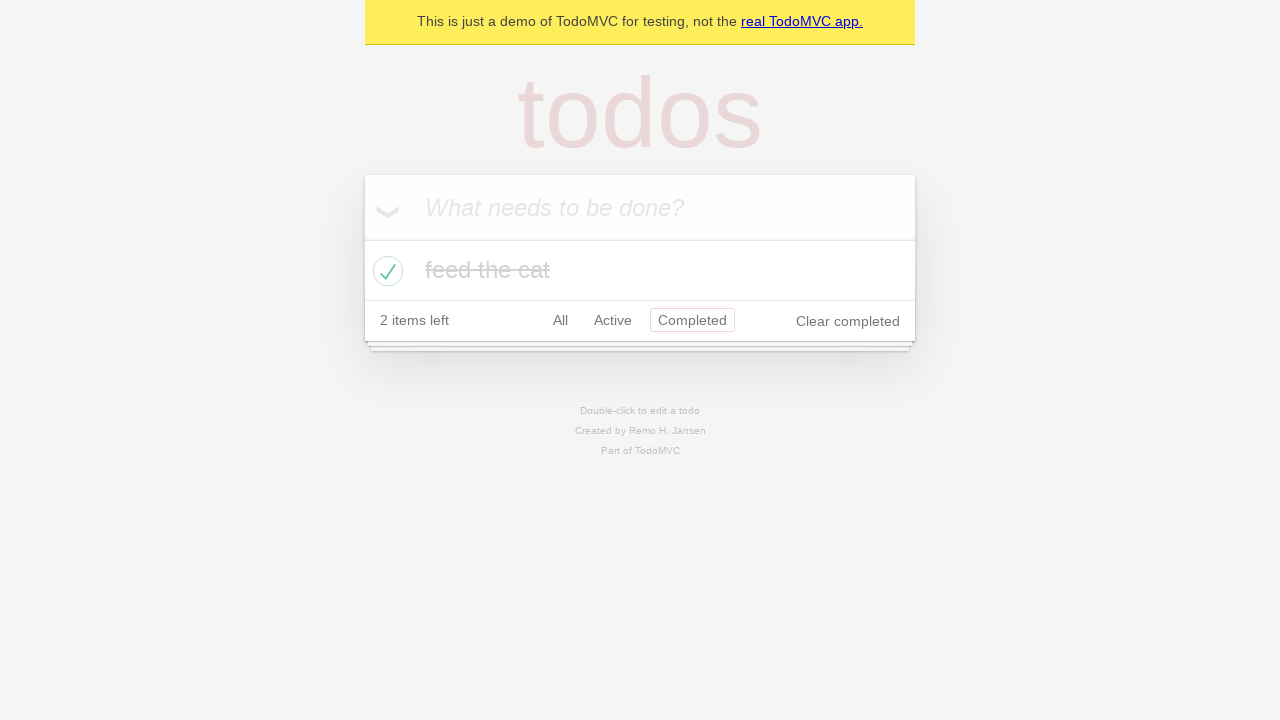

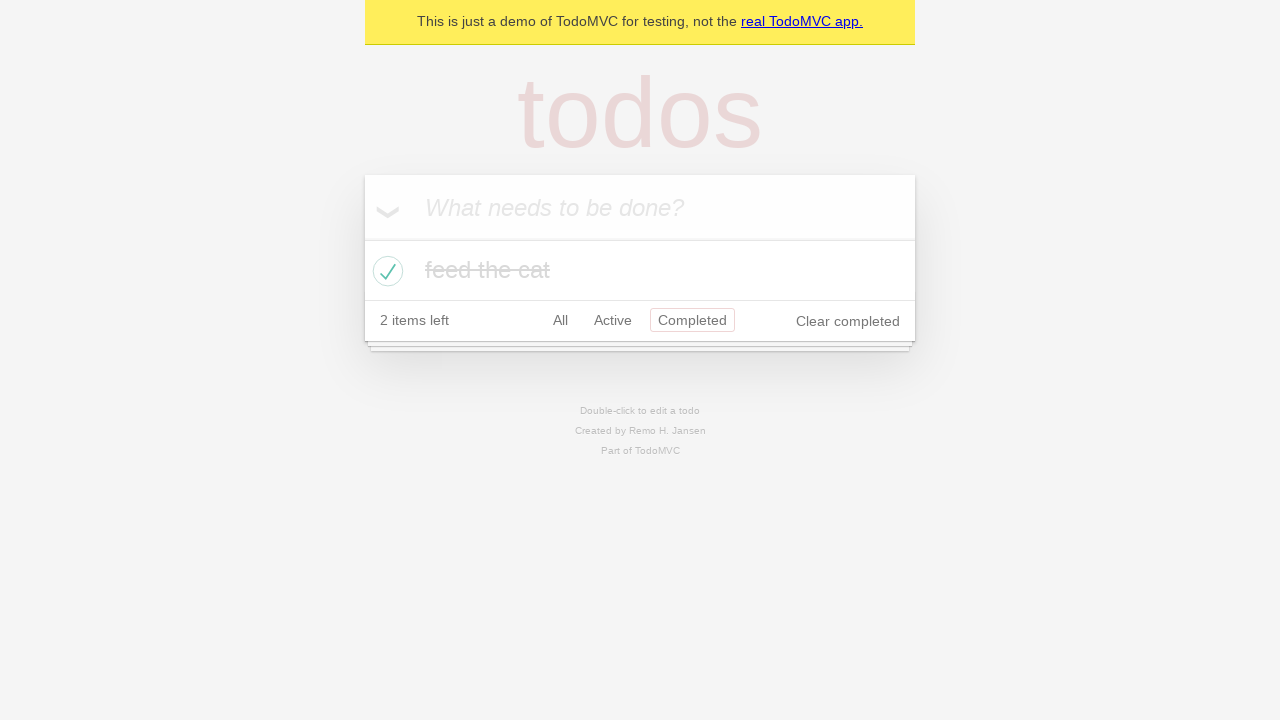